Tests window handling by navigating to multiple windows page, opening child windows, switching between them, and verifying their titles

Starting URL: https://the-internet.herokuapp.com/

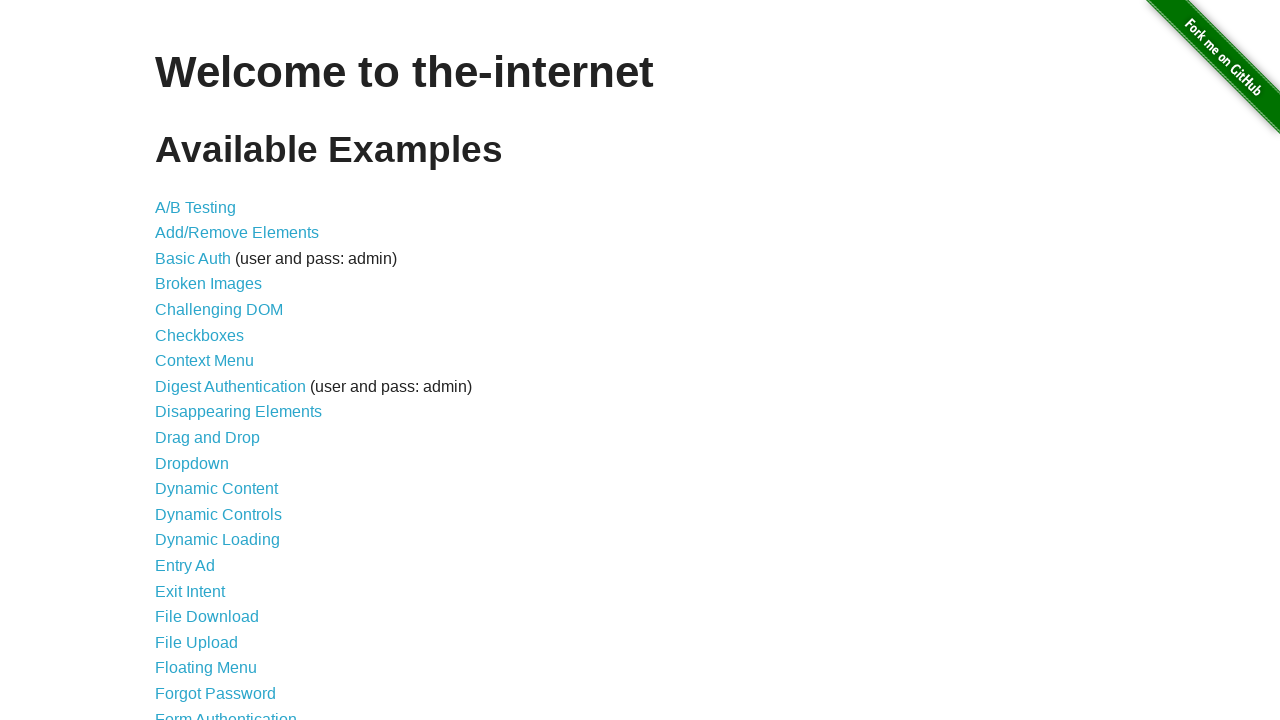

Clicked on 'Multiple Windows' link at (218, 369) on xpath=//a[text()='Multiple Windows']
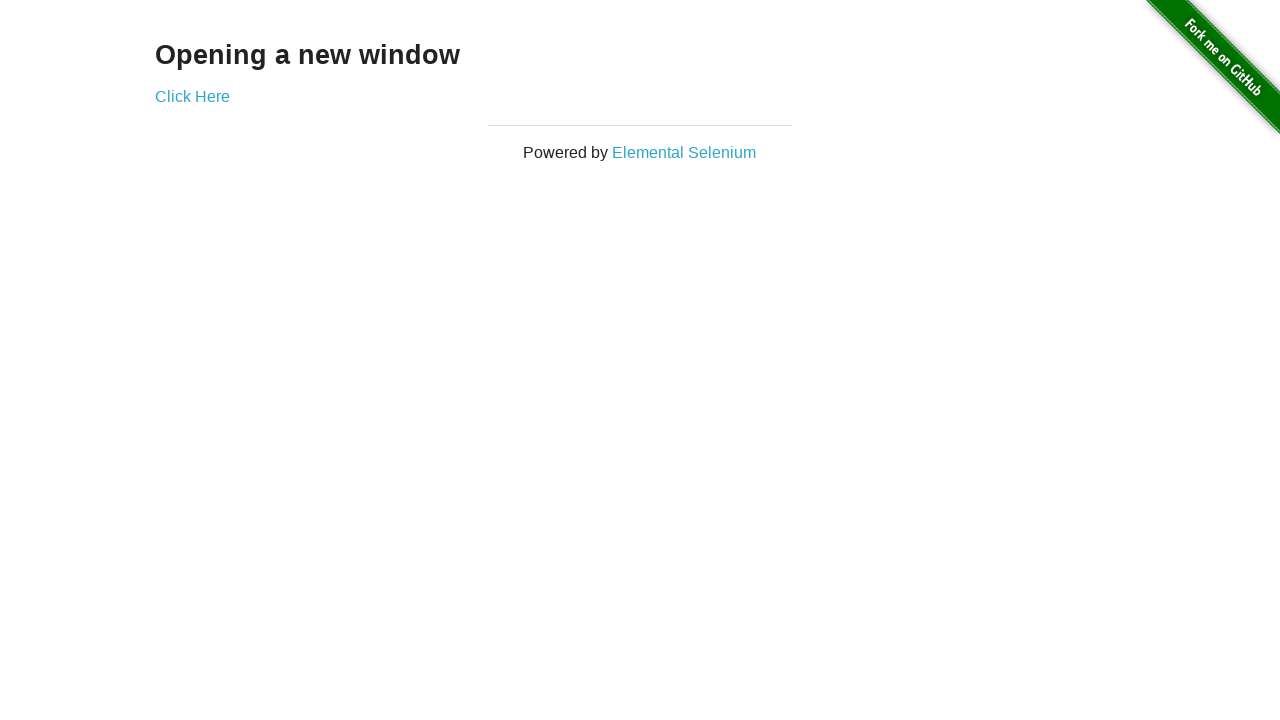

Stored main page context
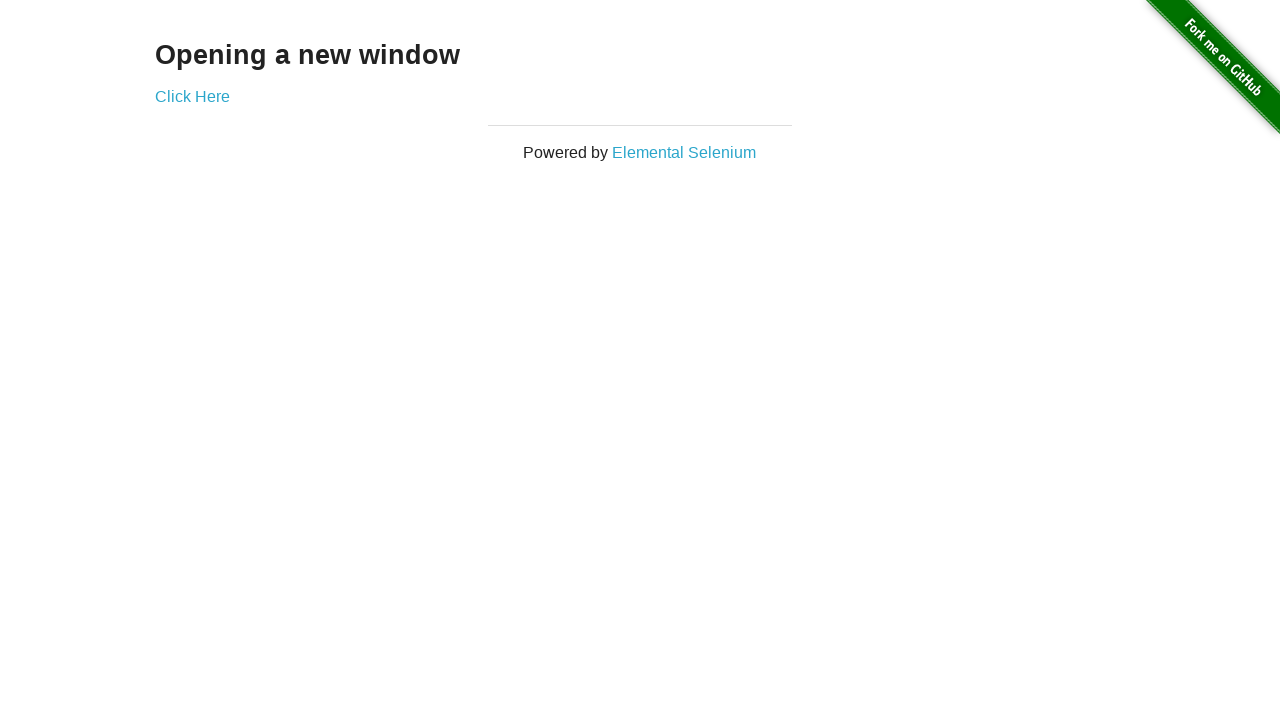

Clicked on 'Elemental Selenium' link to open first child window at (684, 152) on xpath=//a[text()='Elemental Selenium']
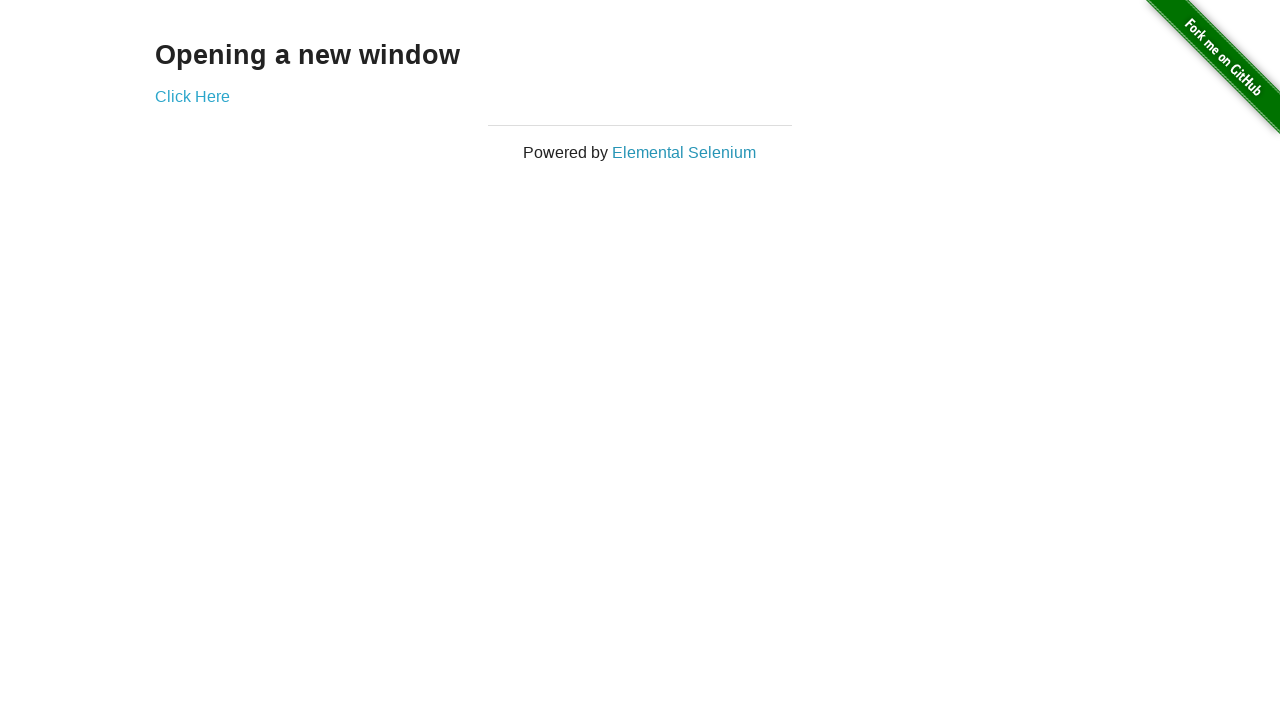

Captured first child window page object
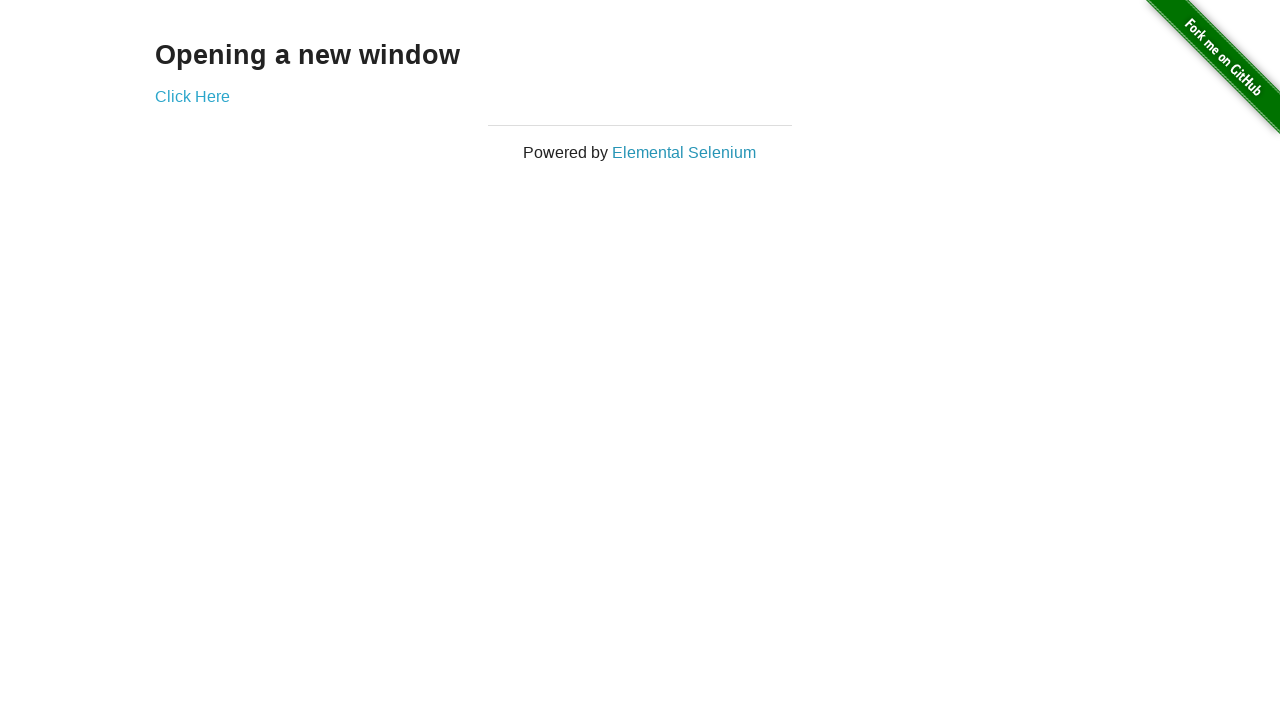

Waited for first child window to load
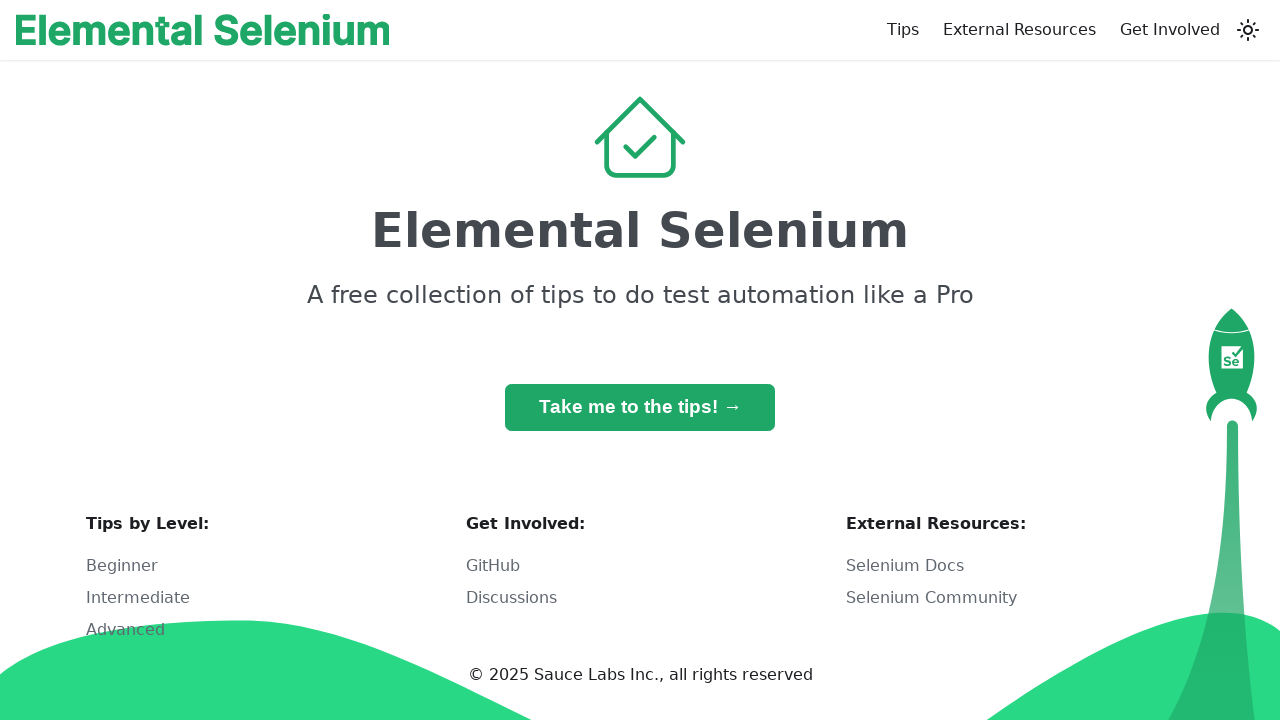

Retrieved first child window title: 'Home | Elemental Selenium'
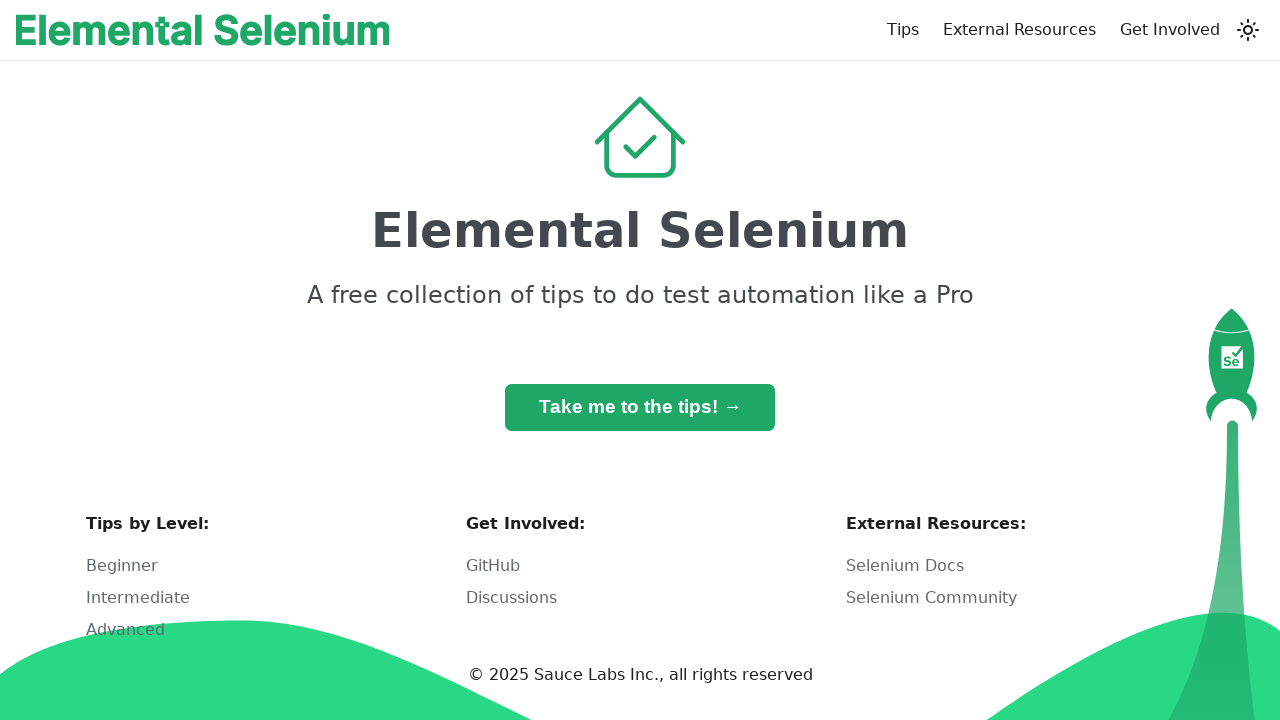

First child window title does NOT match expected value
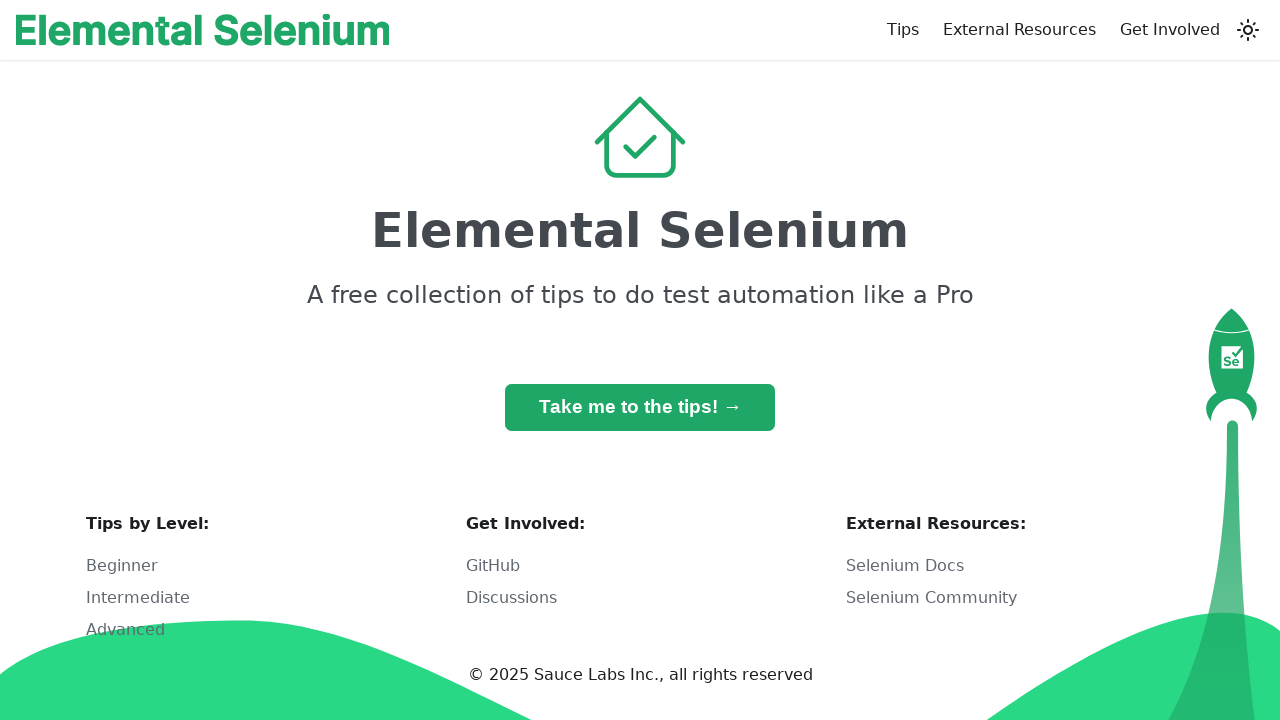

Closed first child window
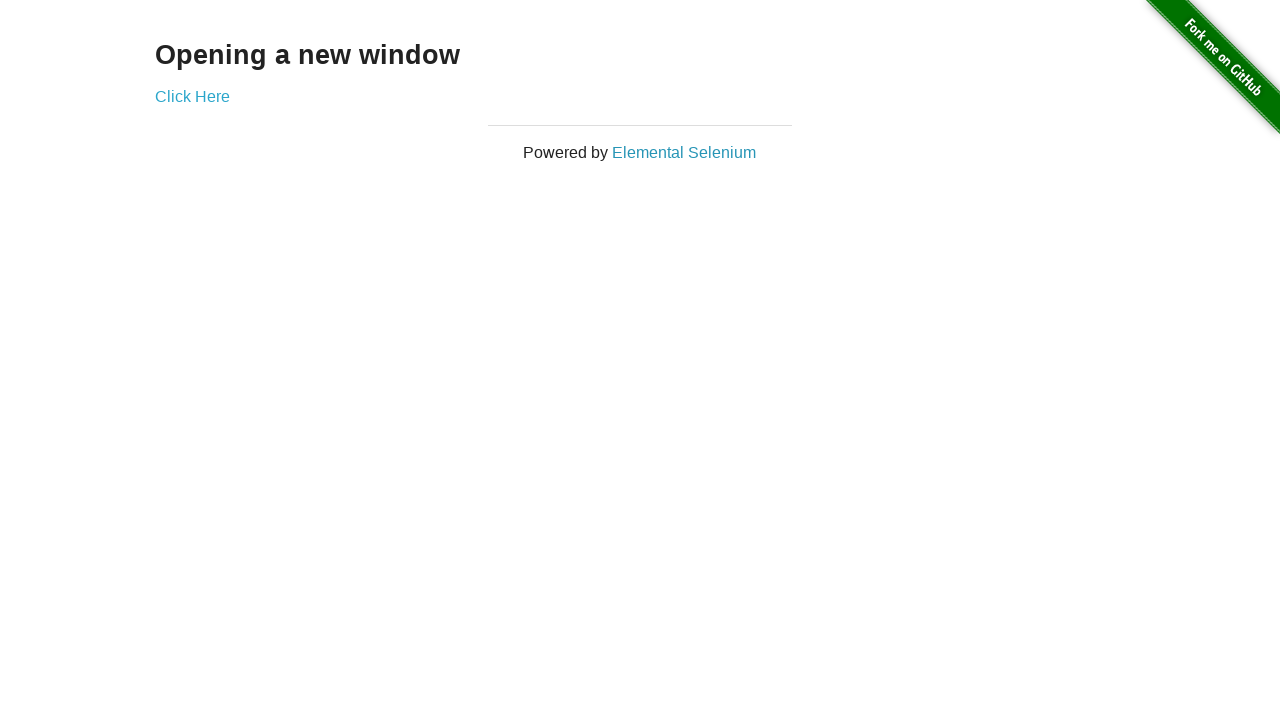

Clicked on 'Click Here' link to open second child window at (192, 96) on xpath=//a[text()='Click Here']
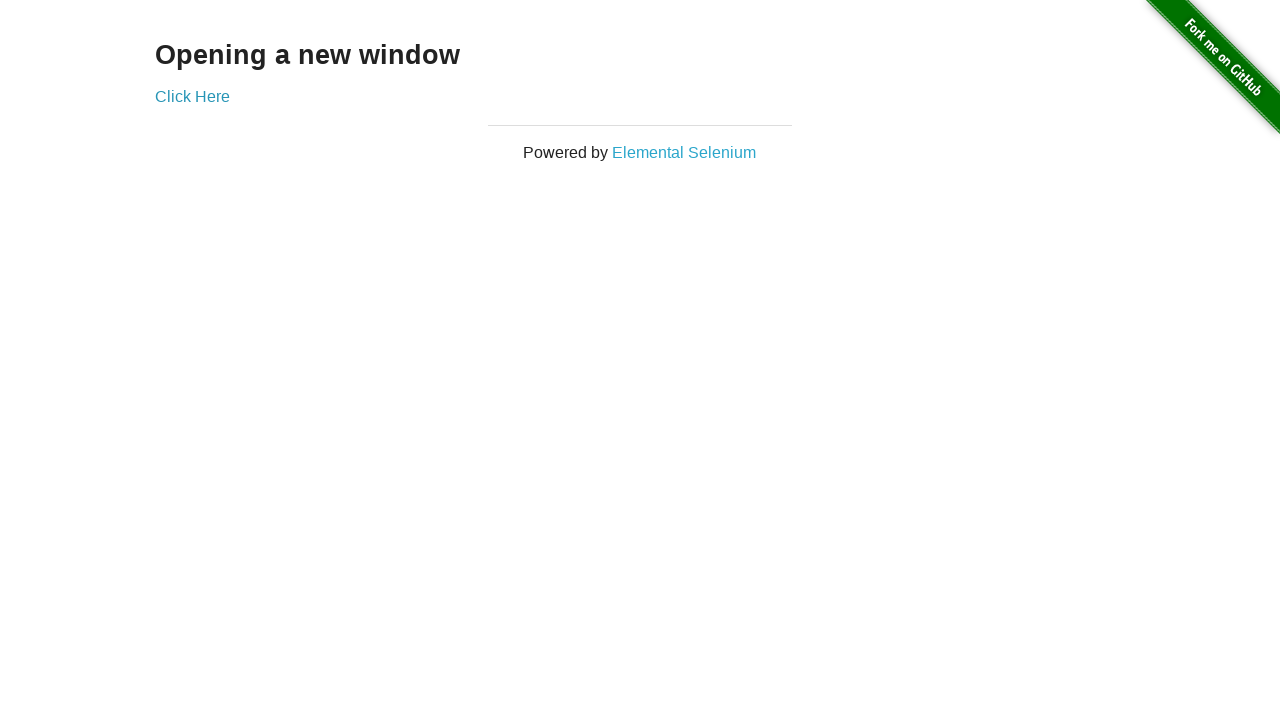

Captured second child window page object
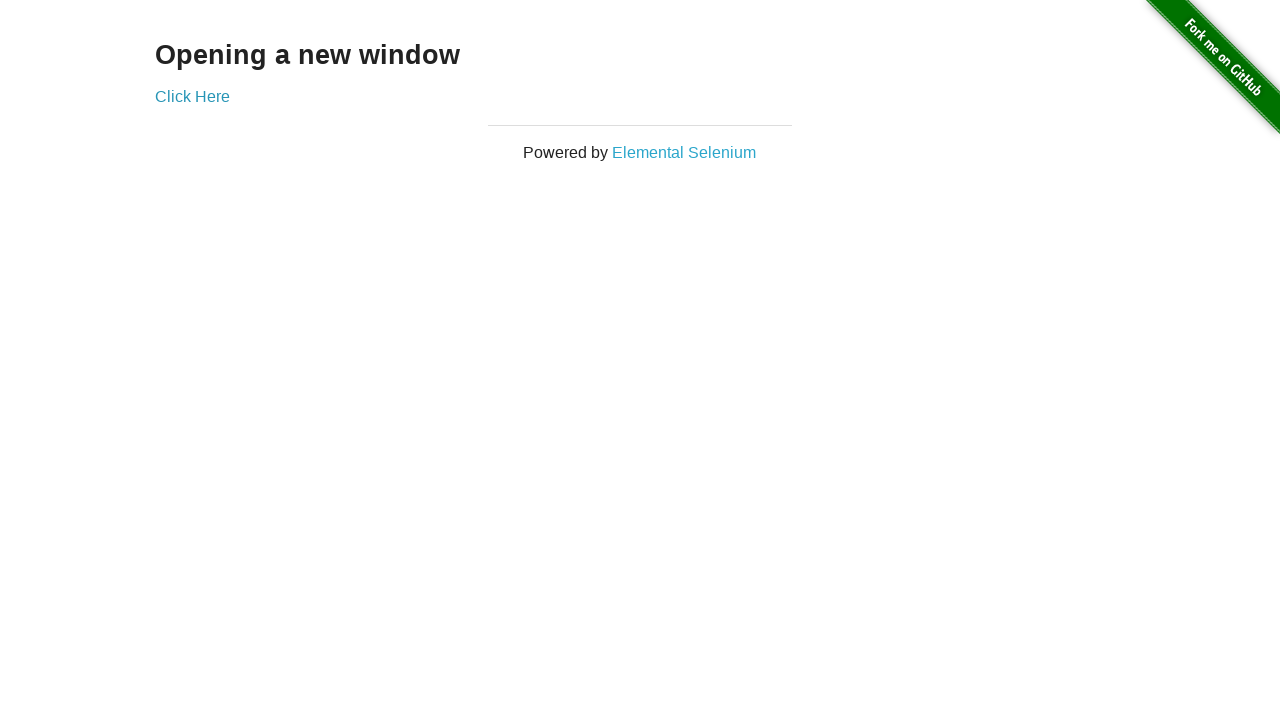

Waited for second child window to load
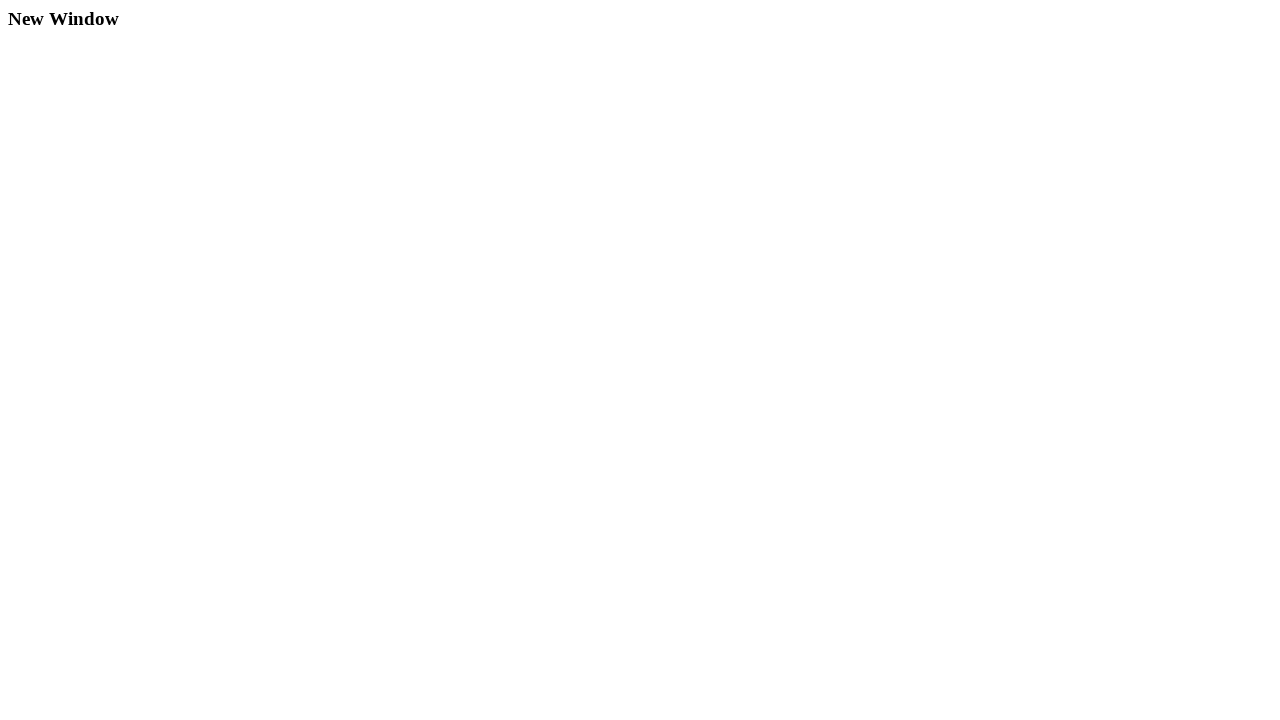

Retrieved second child window title: 'New Window'
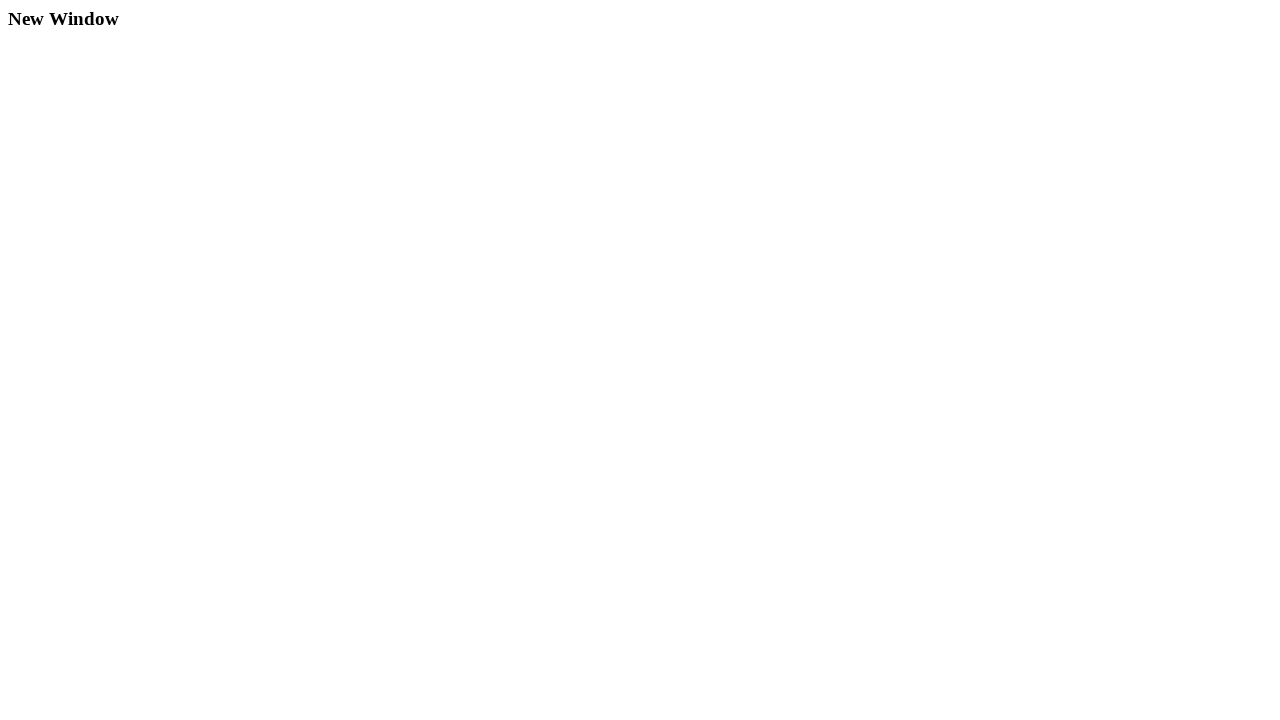

Verified second child window title matches expected value
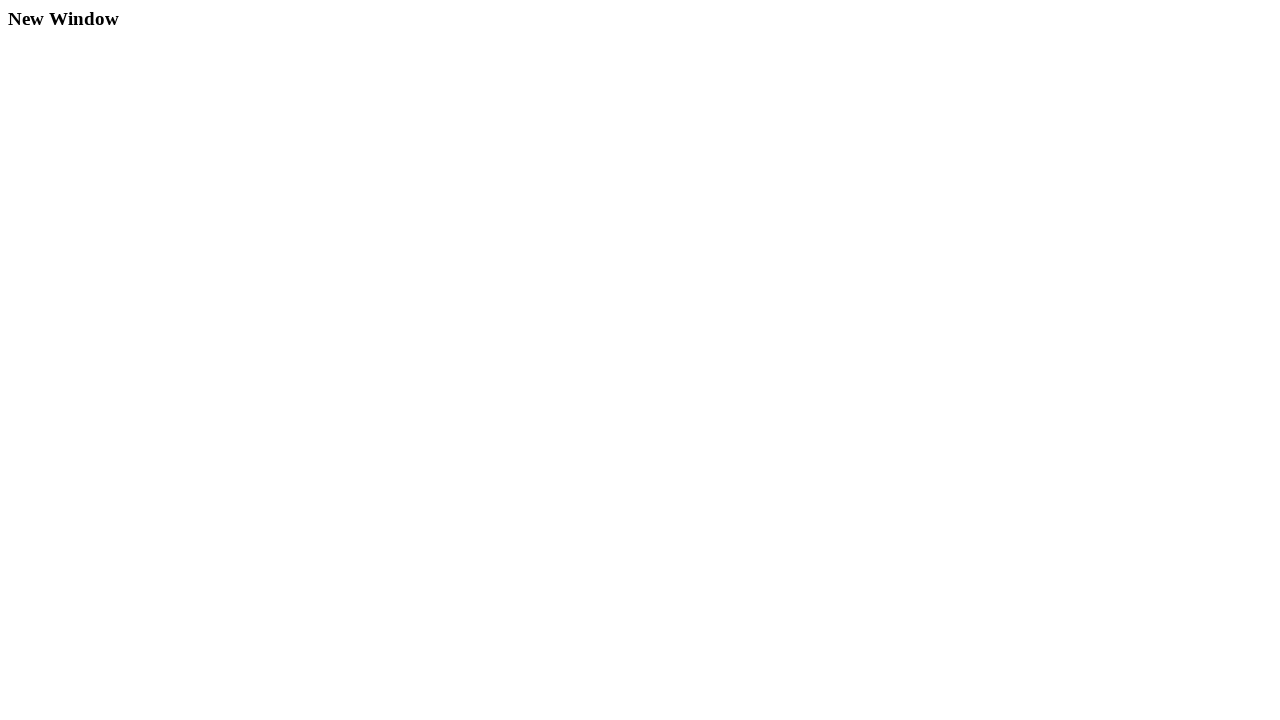

Closed second child window
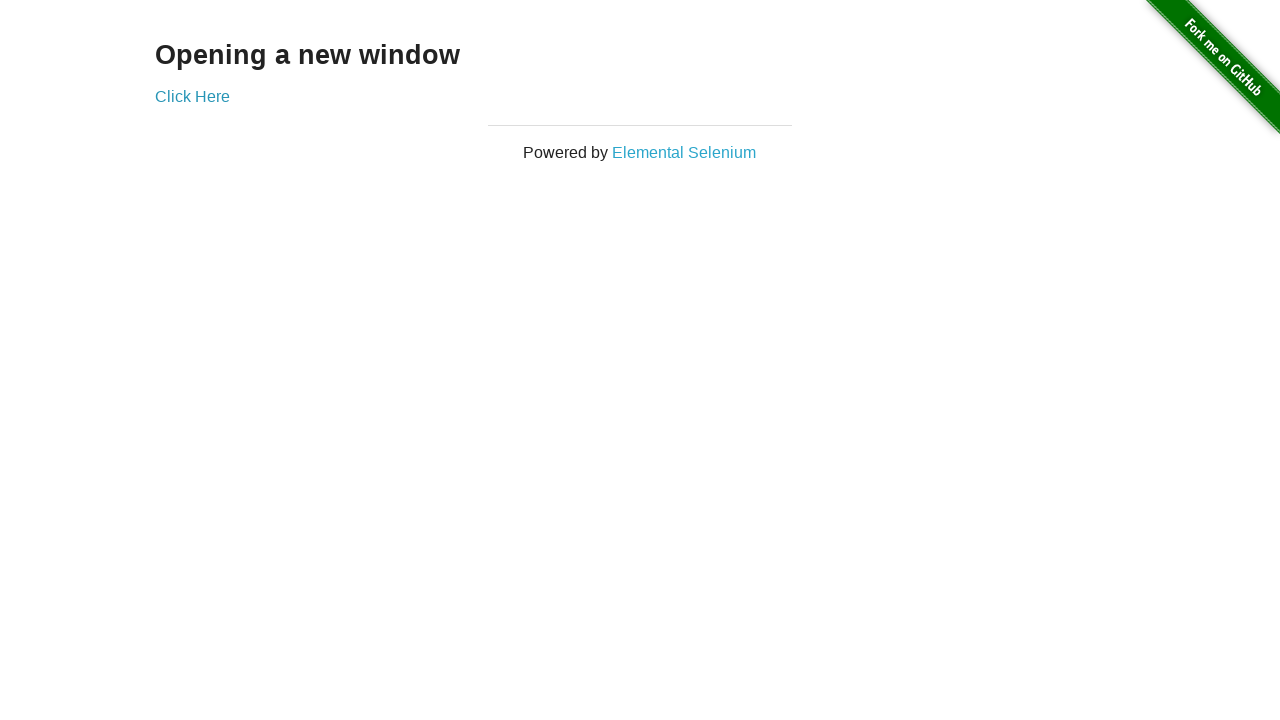

Retrieved parent window title: 'The Internet'
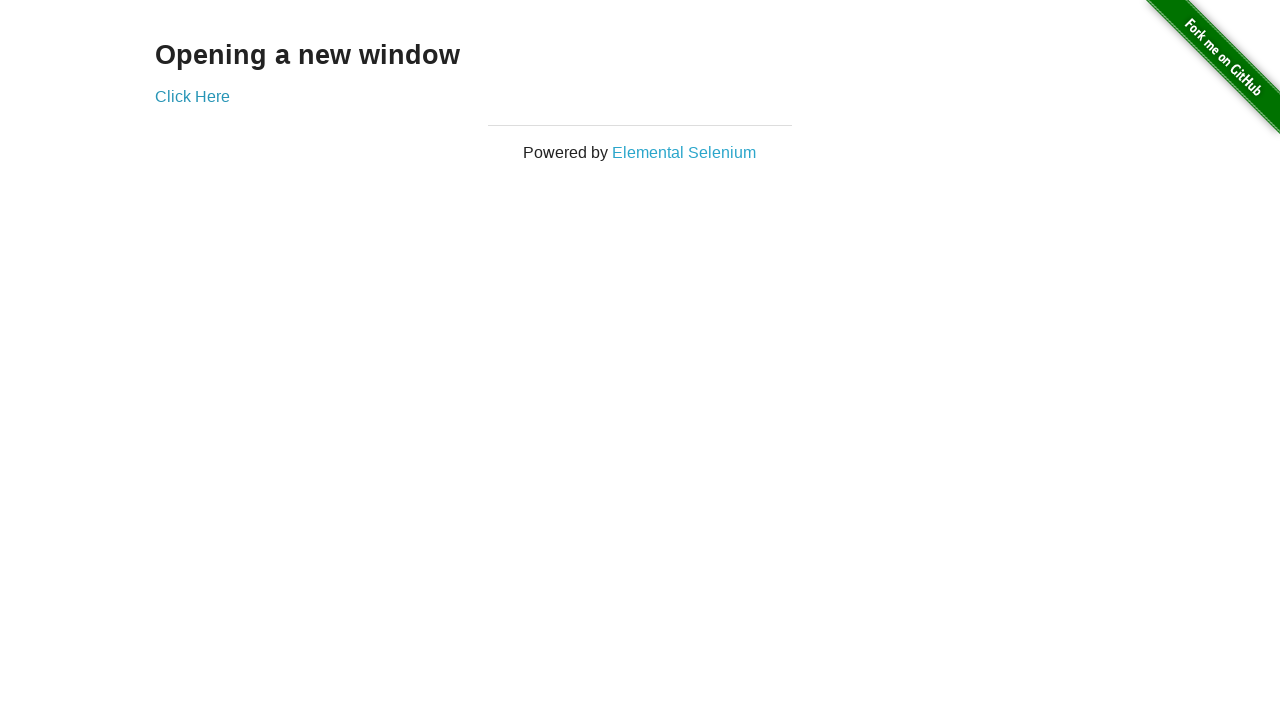

Verified parent window title matches expected value
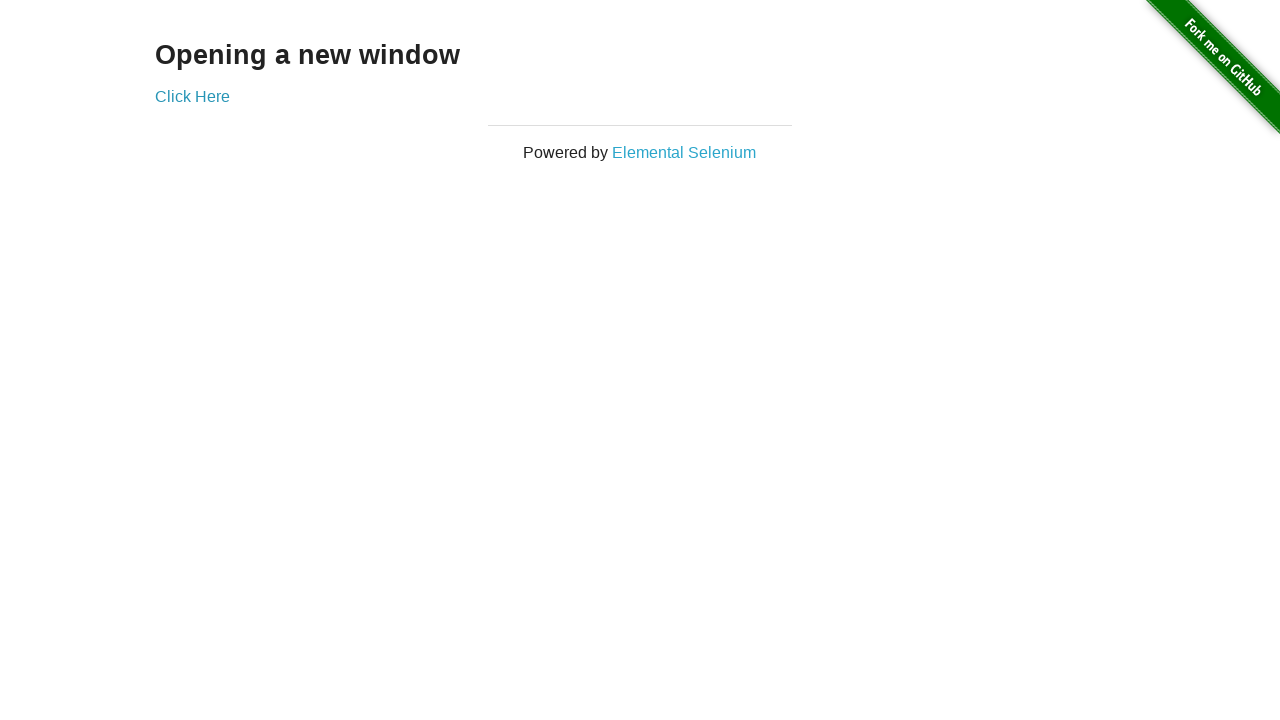

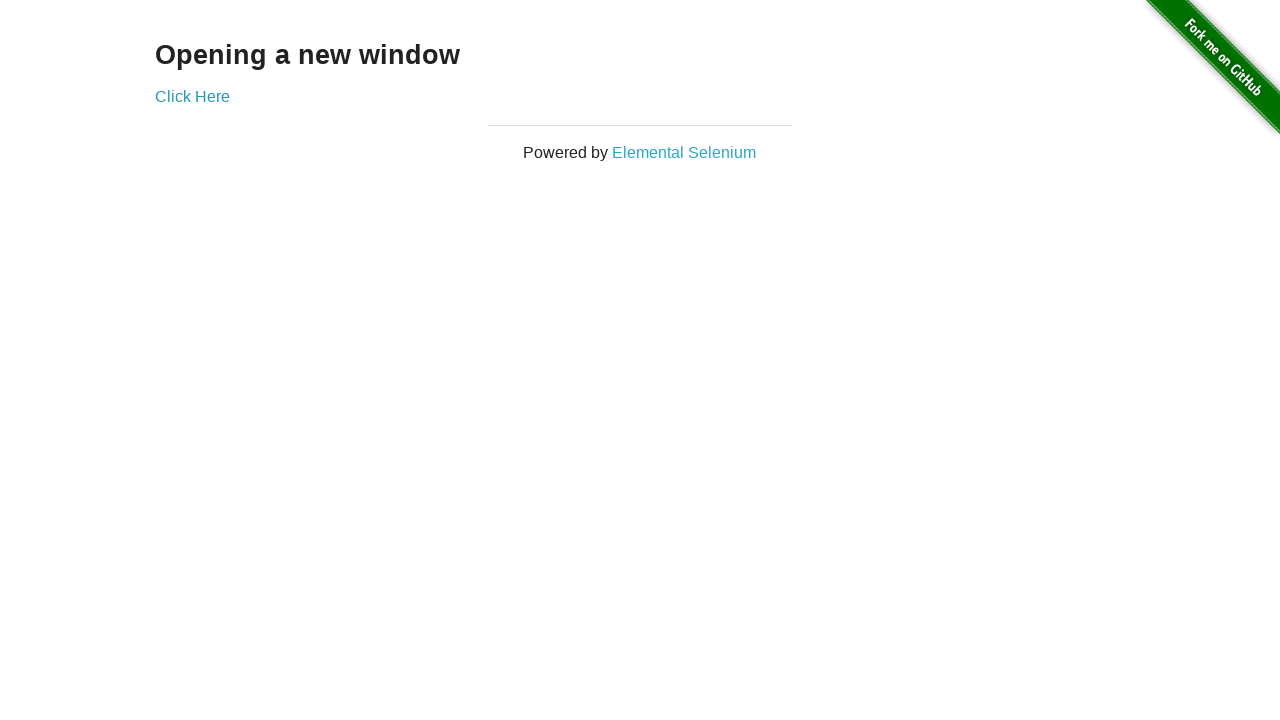